Tests dismissing a JavaScript confirm dialog by clicking the second button and verifying the result doesn't contain 'successfuly'

Starting URL: https://the-internet.herokuapp.com/javascript_alerts

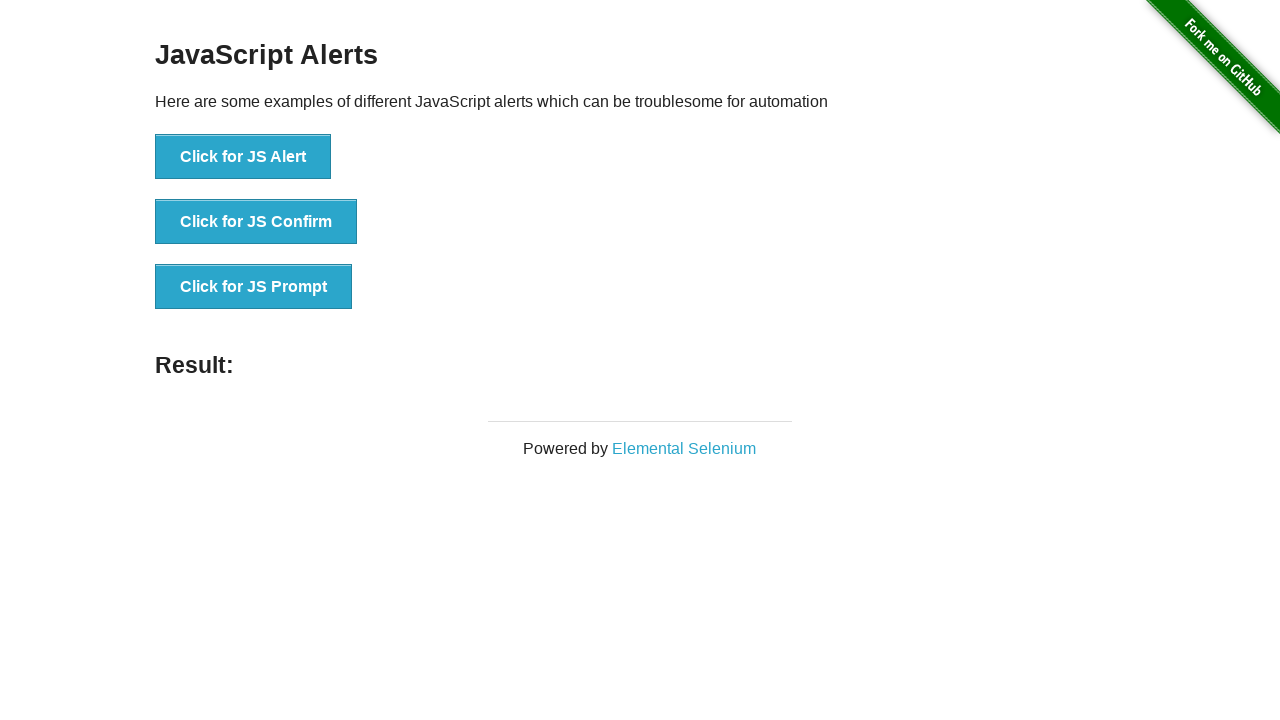

Set up dialog handler to dismiss confirm dialogs
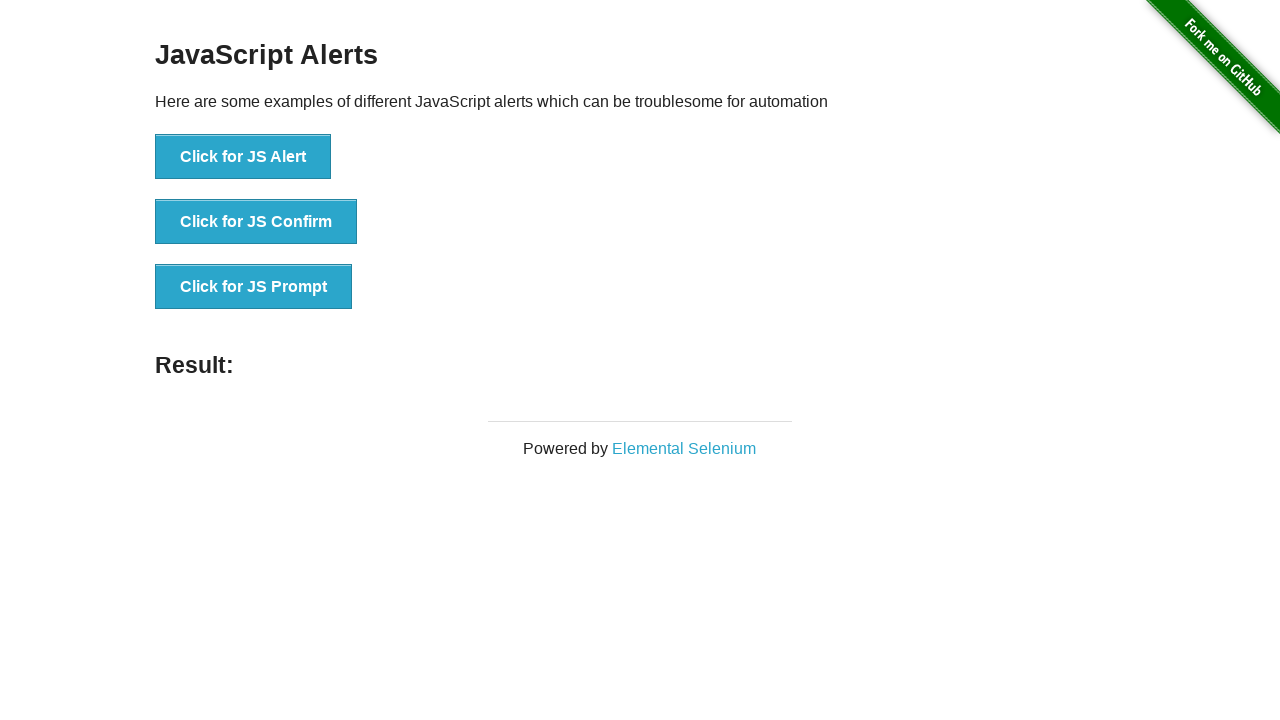

Clicked the JS Confirm button to trigger confirm dialog at (256, 222) on xpath=//button[@onclick='jsConfirm()']
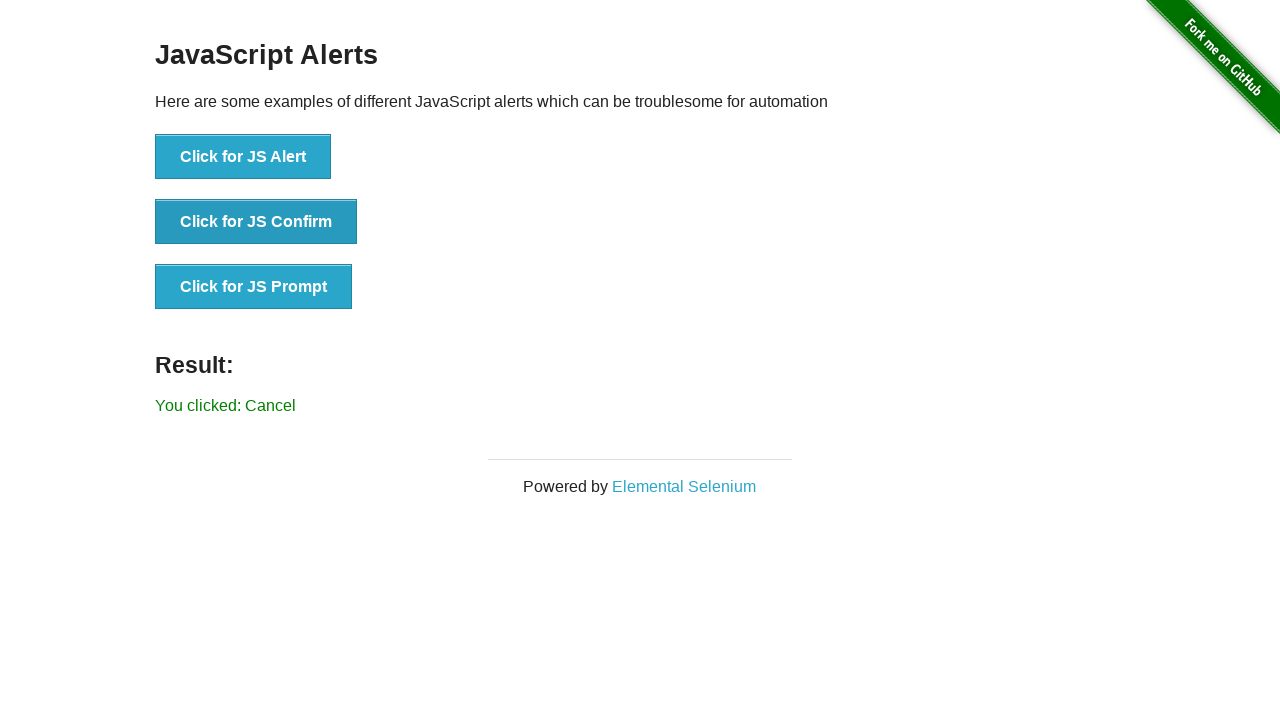

Retrieved result text from the result element
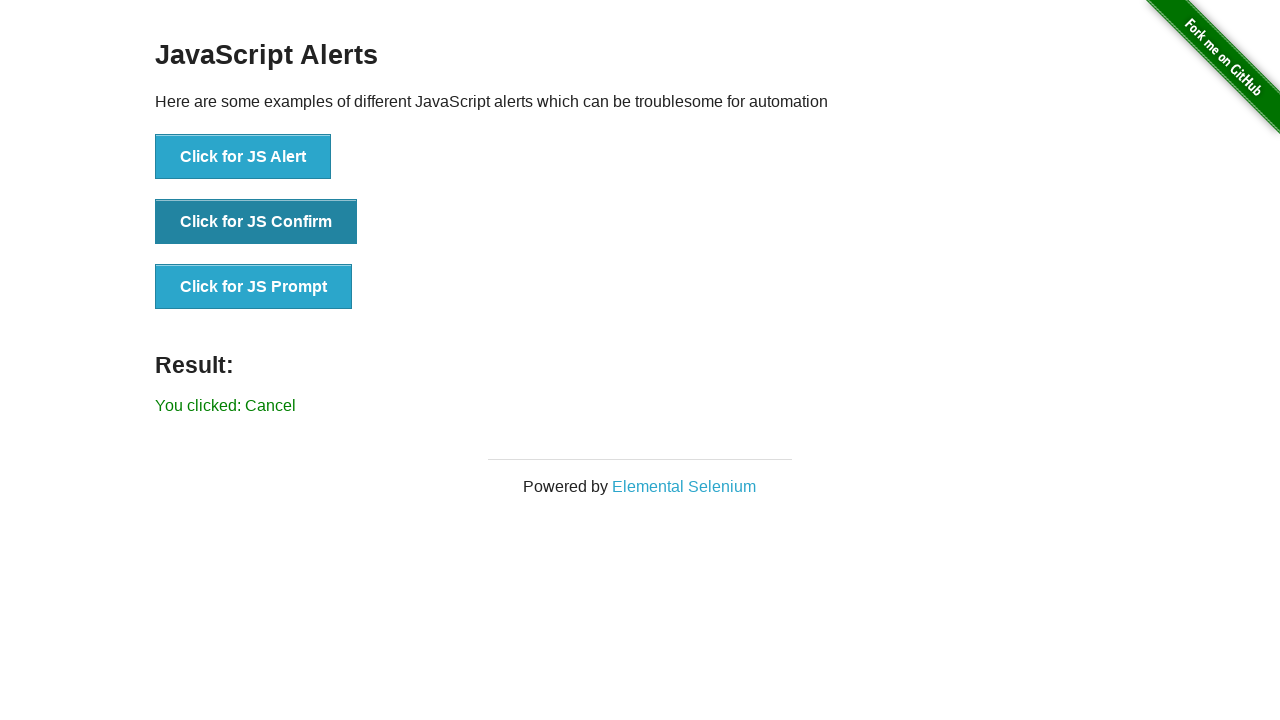

Verified that result text does not contain 'successfuly' - alert was successfully dismissed
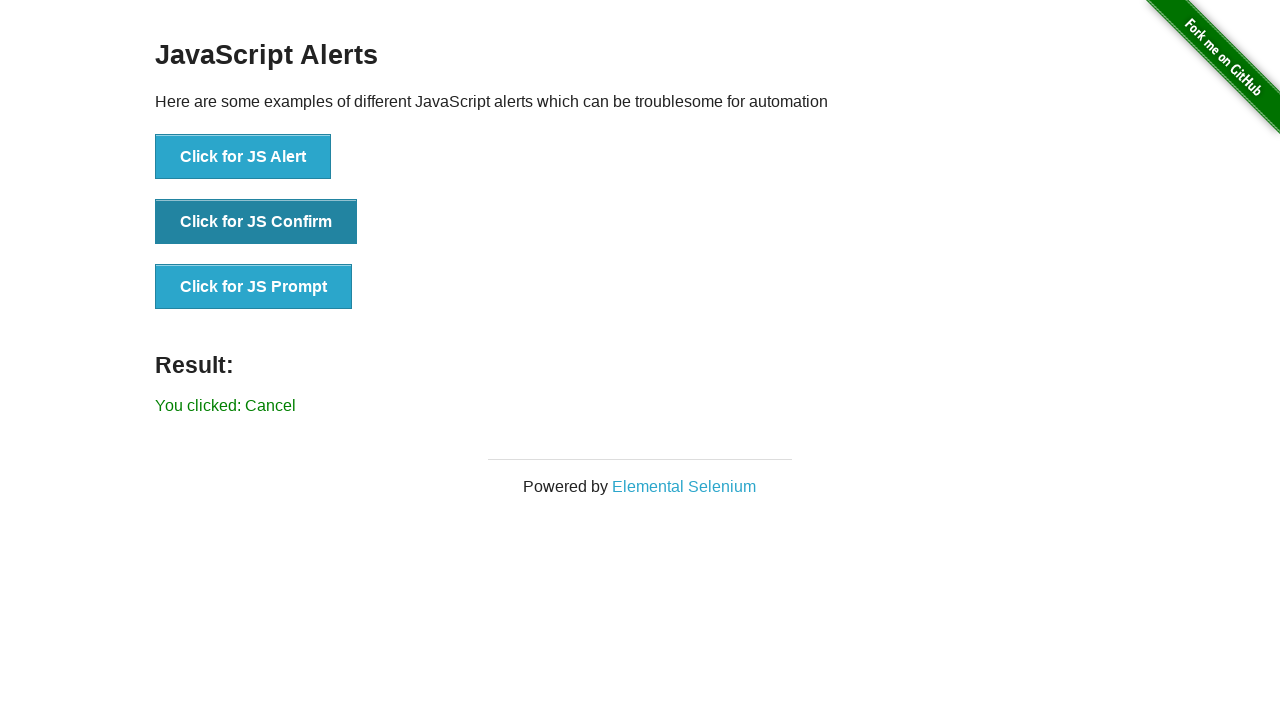

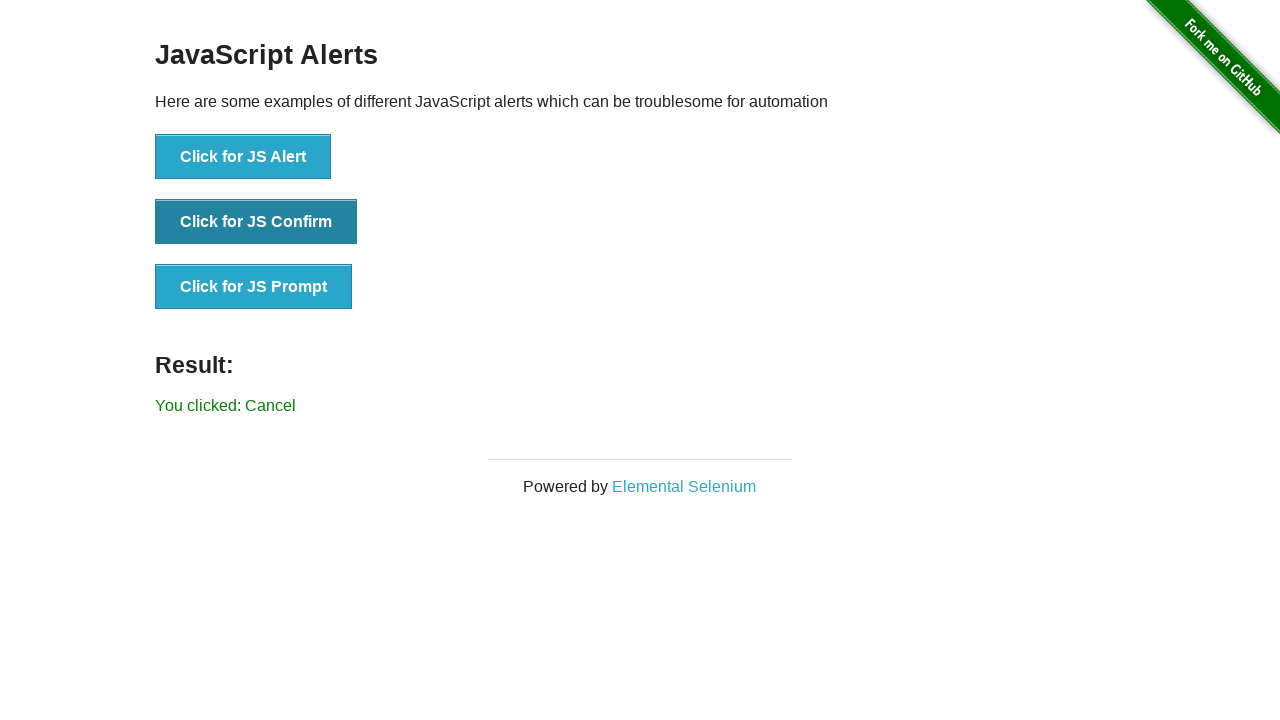